Tests browser alert functionality by clicking a timer alert button and accepting the alert dialog that appears

Starting URL: https://demoqa.com/alerts

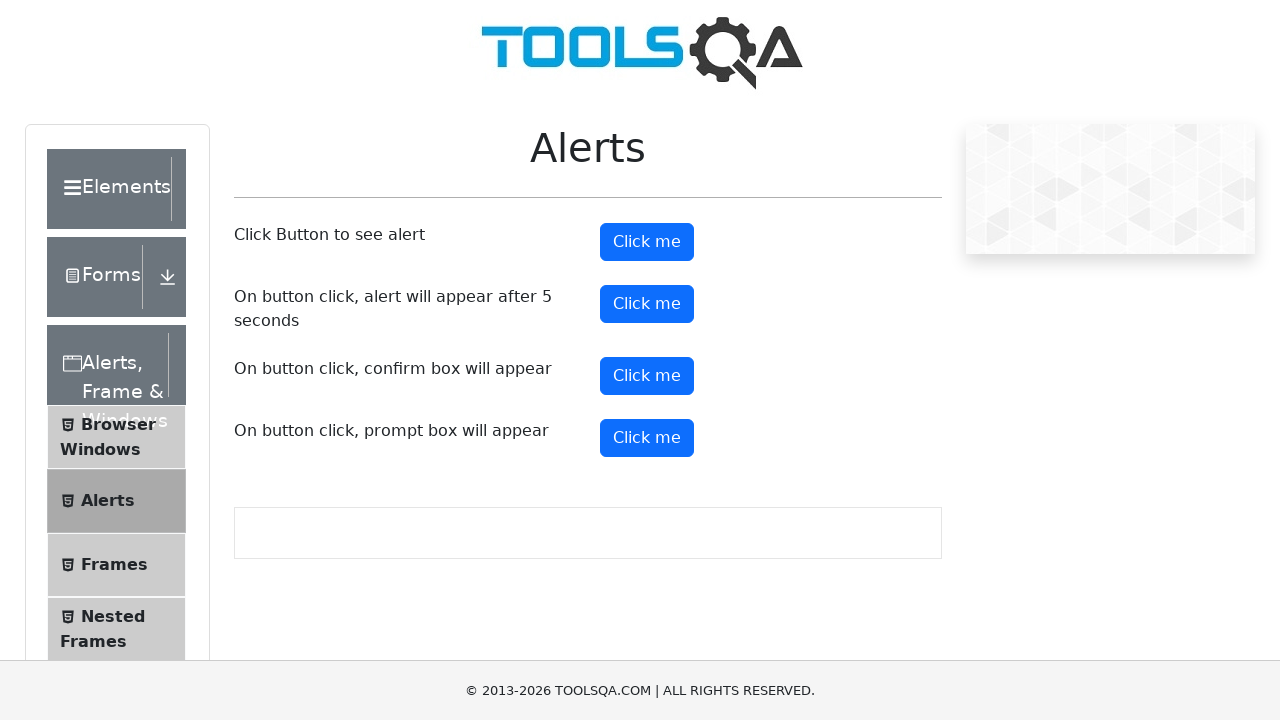

Clicked the timer alert button at (647, 304) on #timerAlertButton
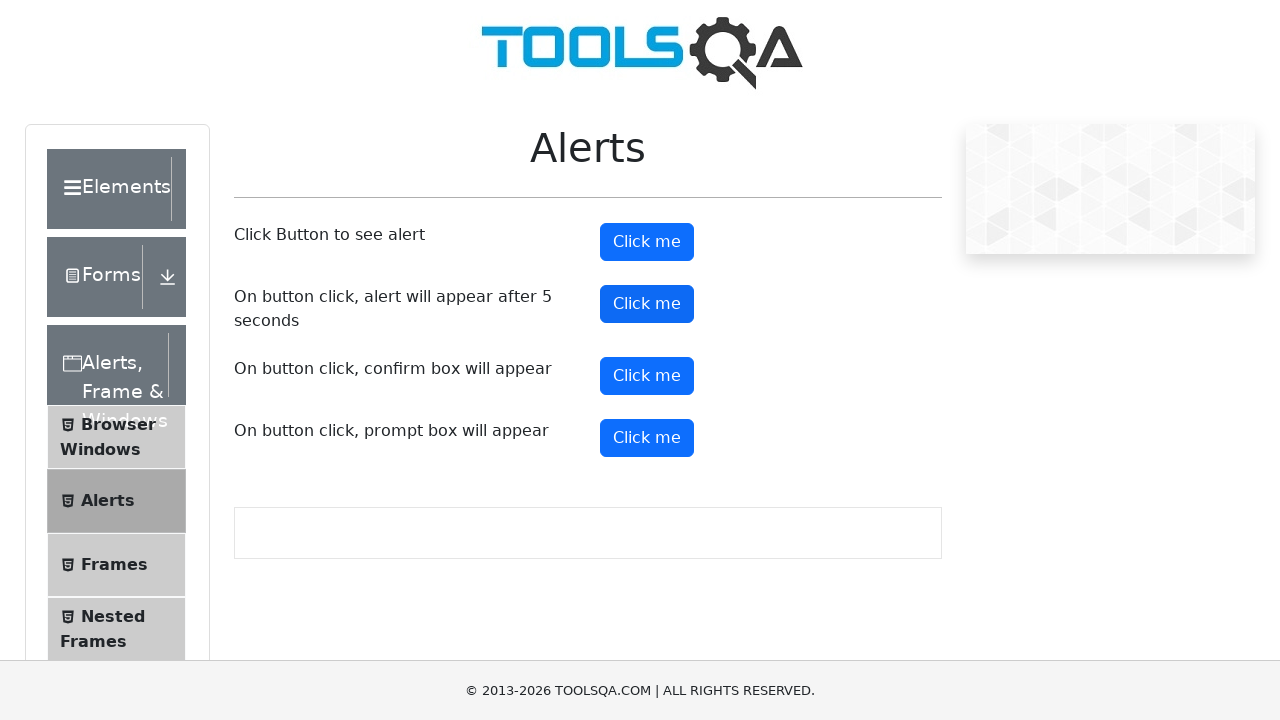

Waited 5.5 seconds for the alert to appear
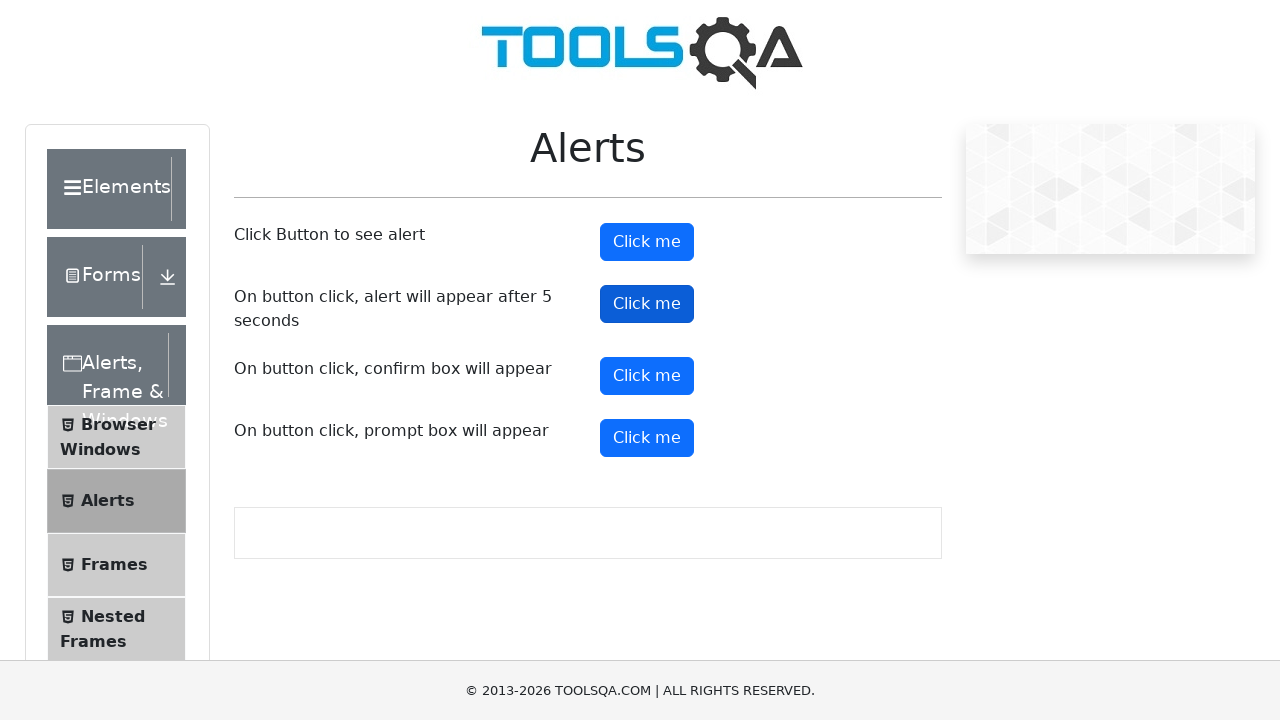

Set up dialog handler to accept alerts
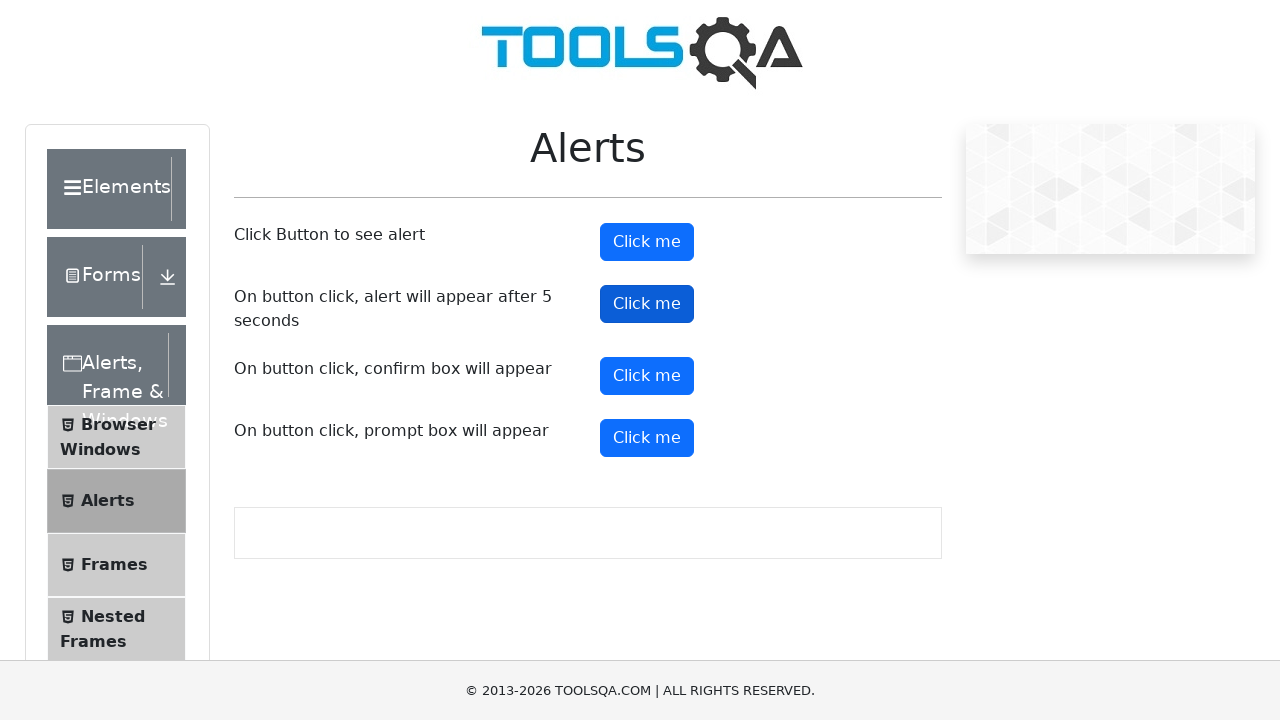

Clicked the timer alert button again at (647, 304) on #timerAlertButton
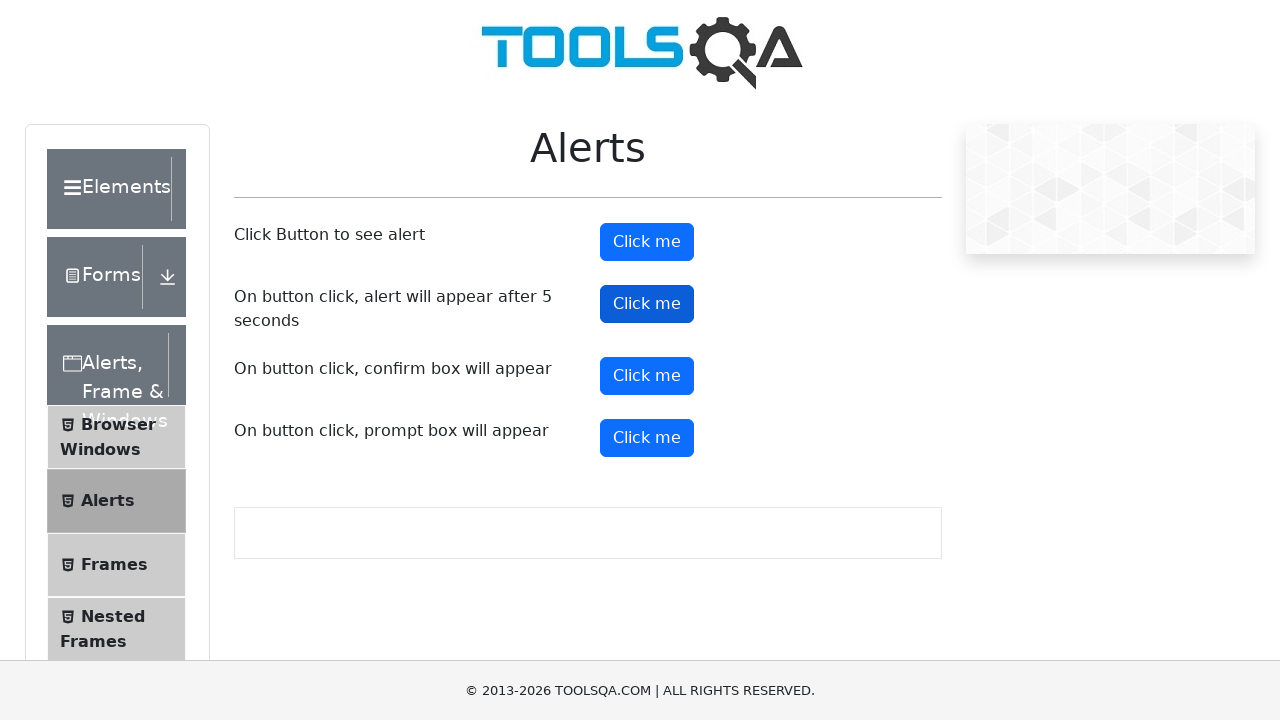

Set up dialog handler function to accept alerts
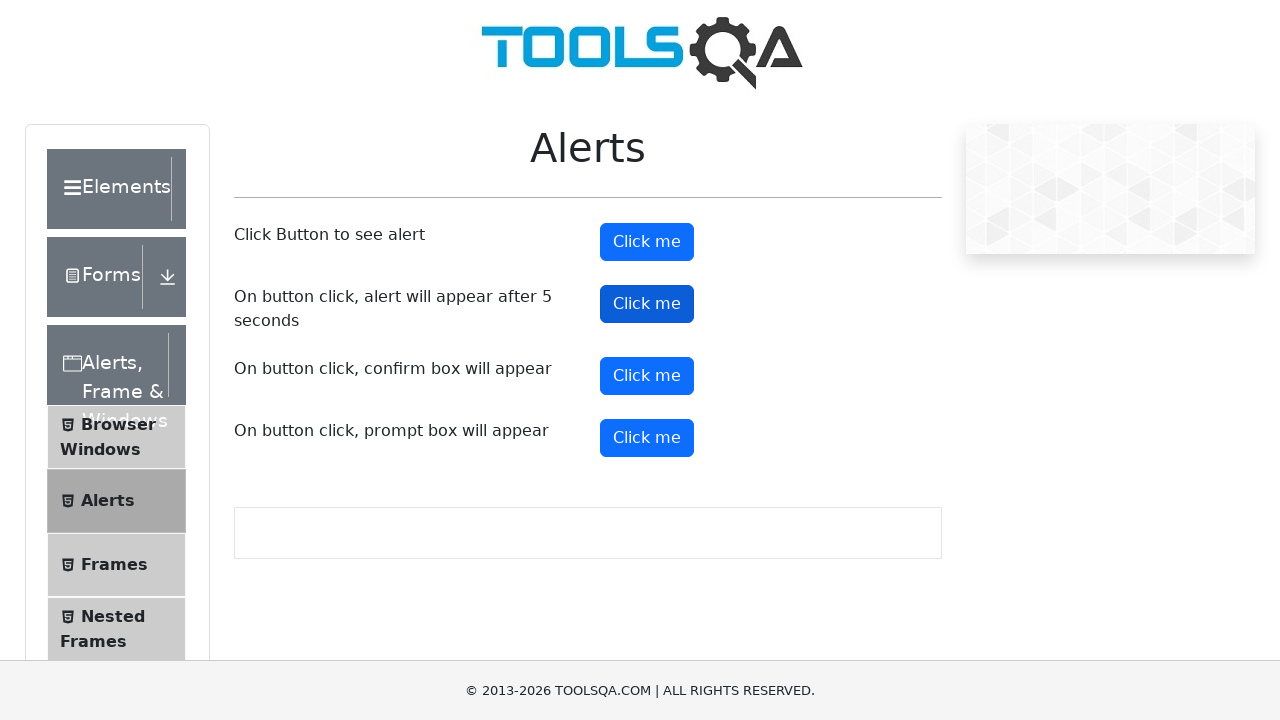

Clicked the timer alert button to trigger the alert at (647, 304) on #timerAlertButton
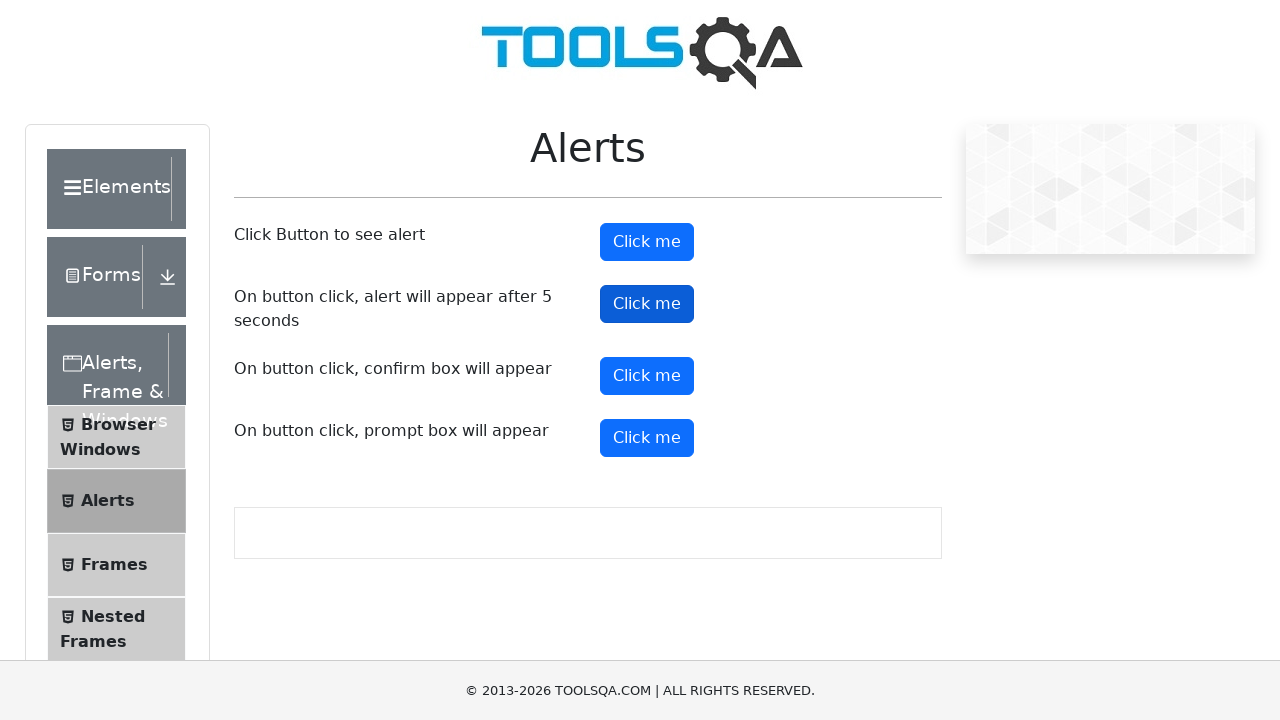

Waited 5.5 seconds for the alert dialog to appear and be accepted
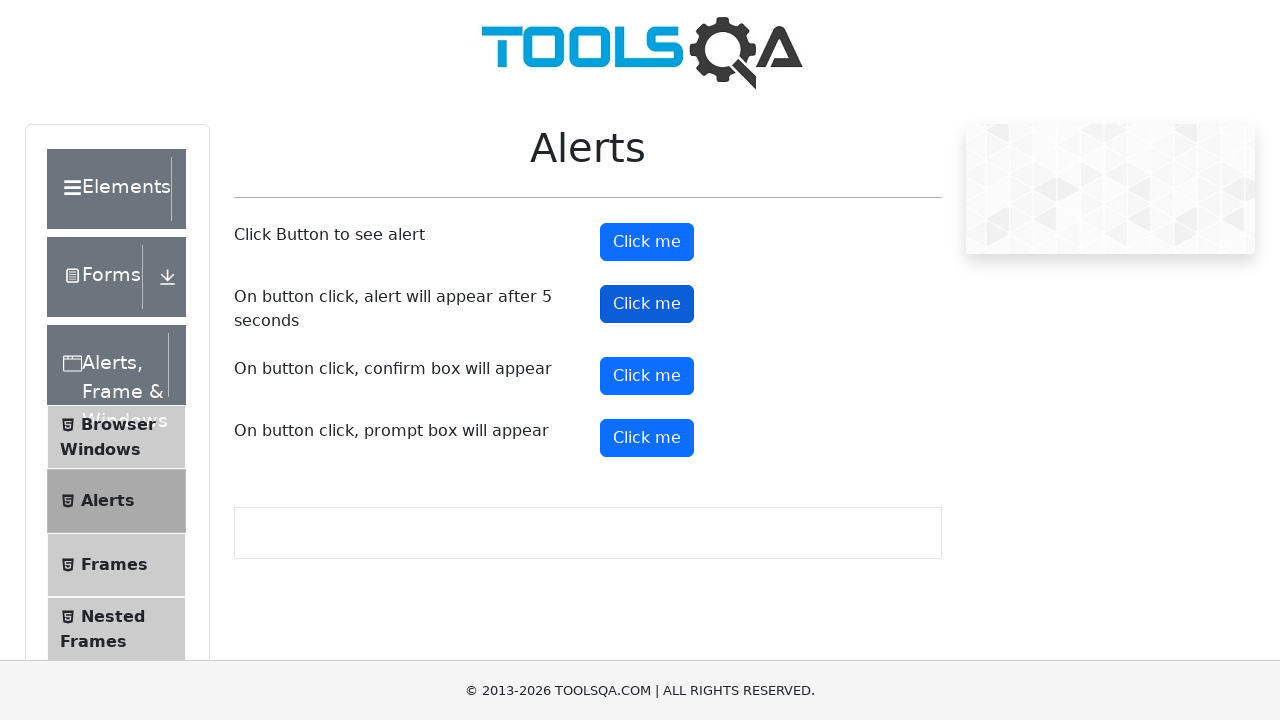

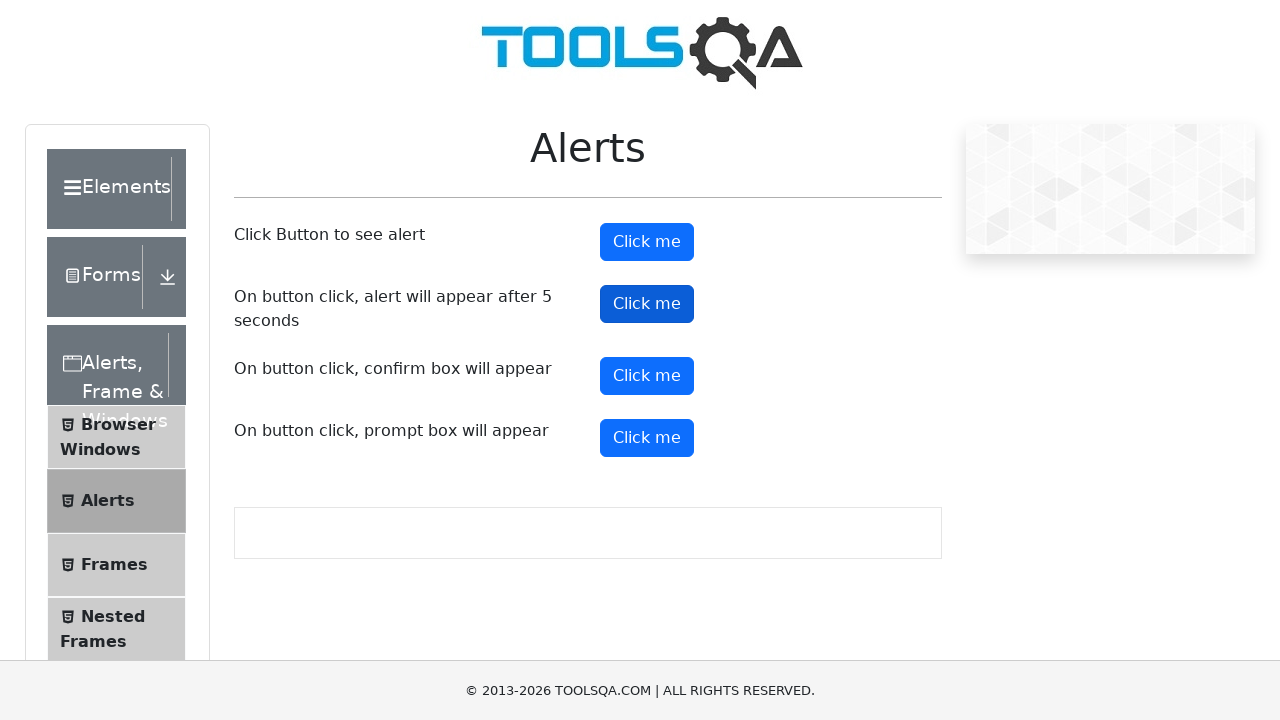